Tests the GreenKart landing page by searching for a product using a short name and extracting the full product name from the search results

Starting URL: https://rahulshettyacademy.com/seleniumPractise/#/

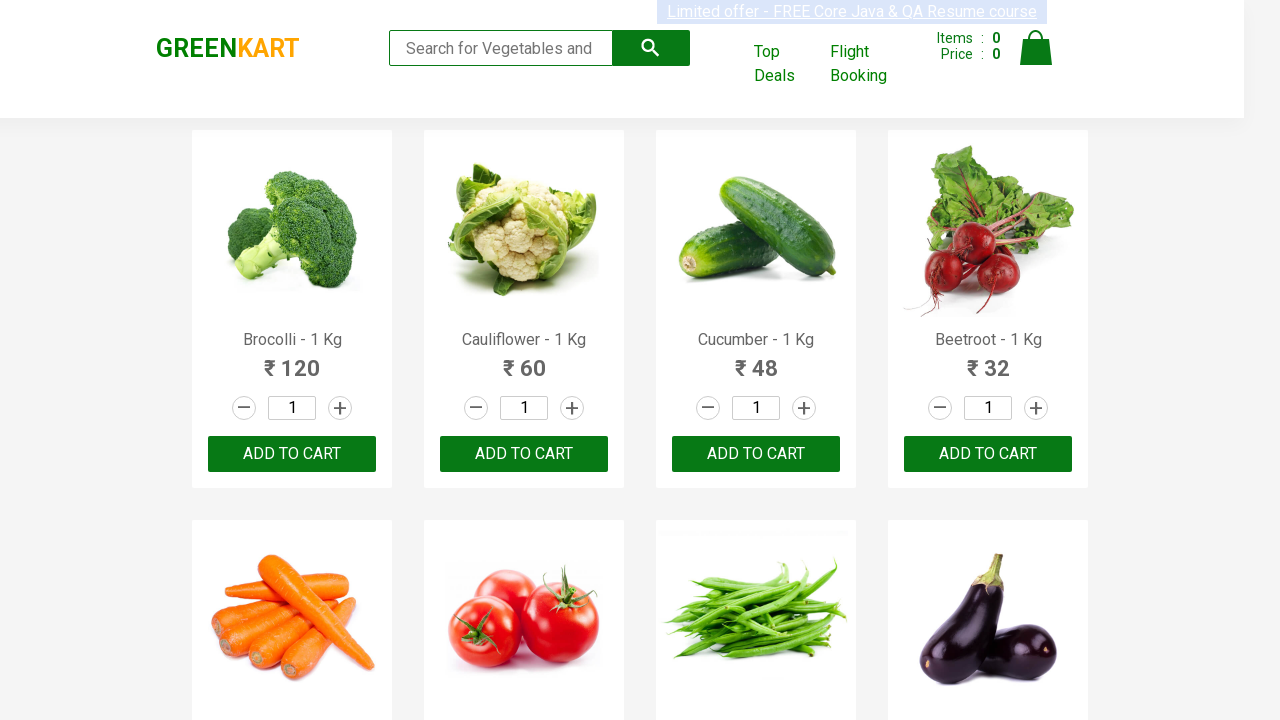

Filled search field with product name 'Tomato' on input.search-keyword
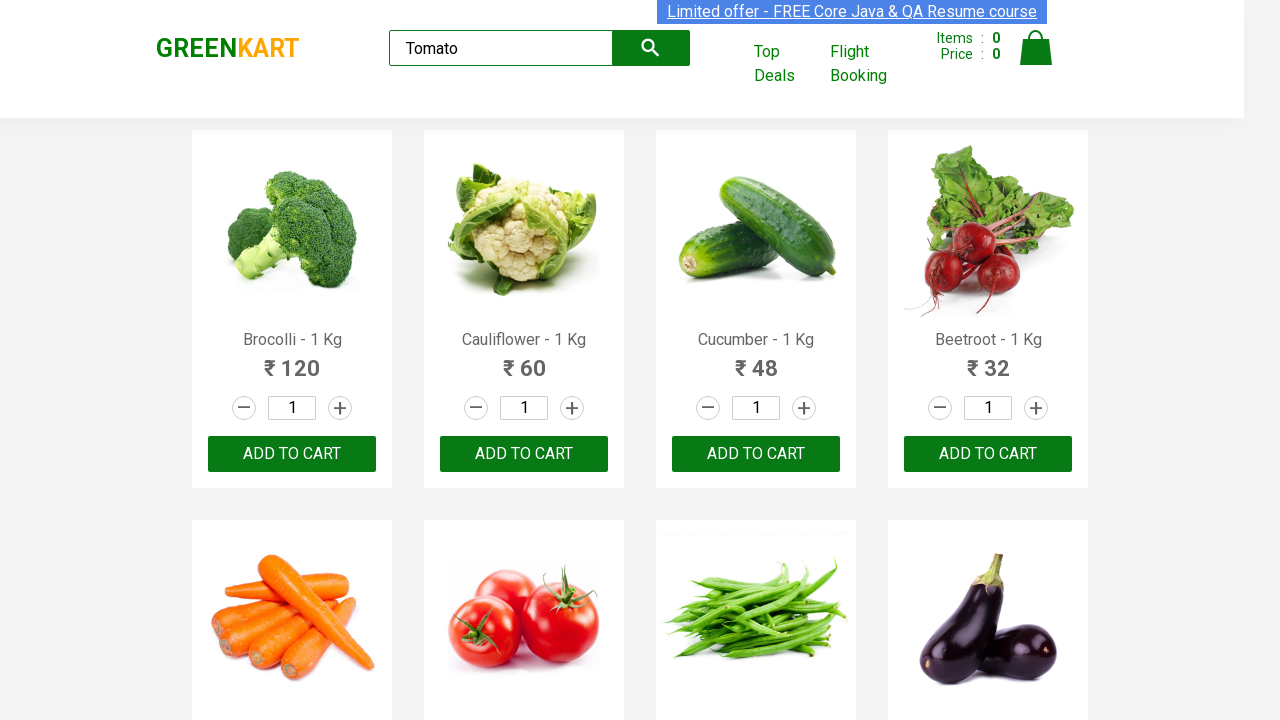

Search results loaded and product elements appeared
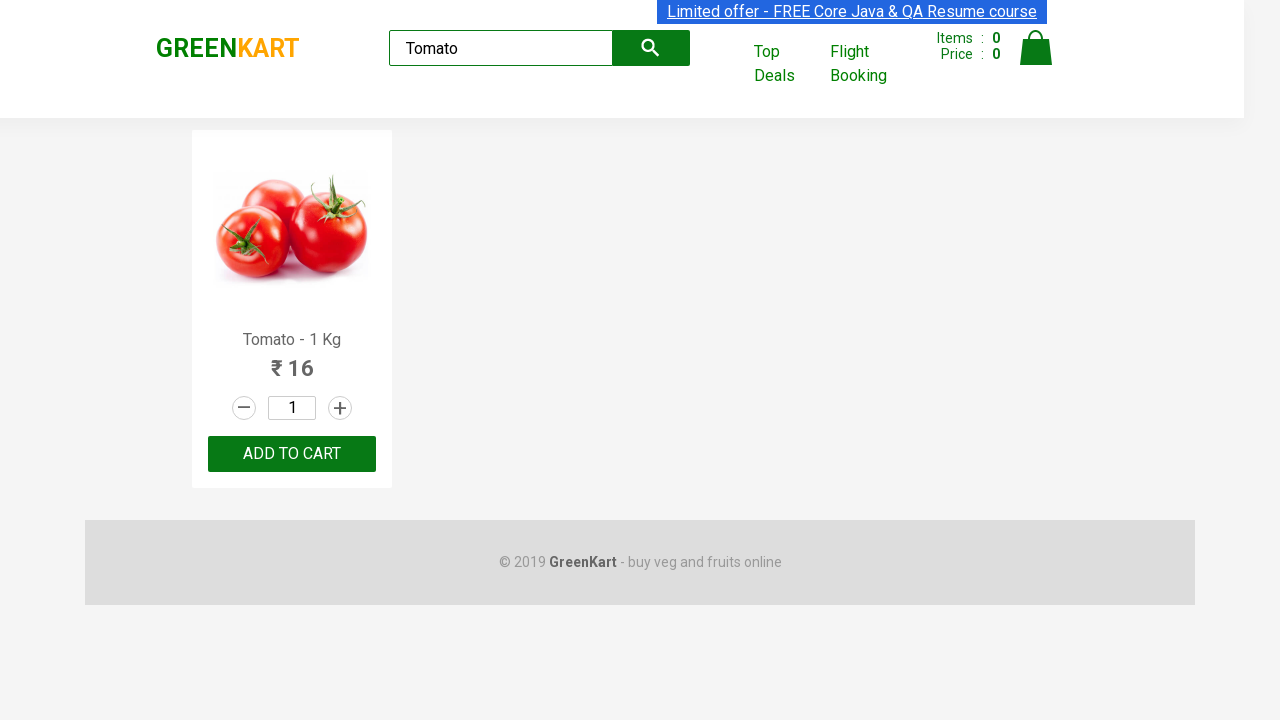

Extracted full product name from first search result
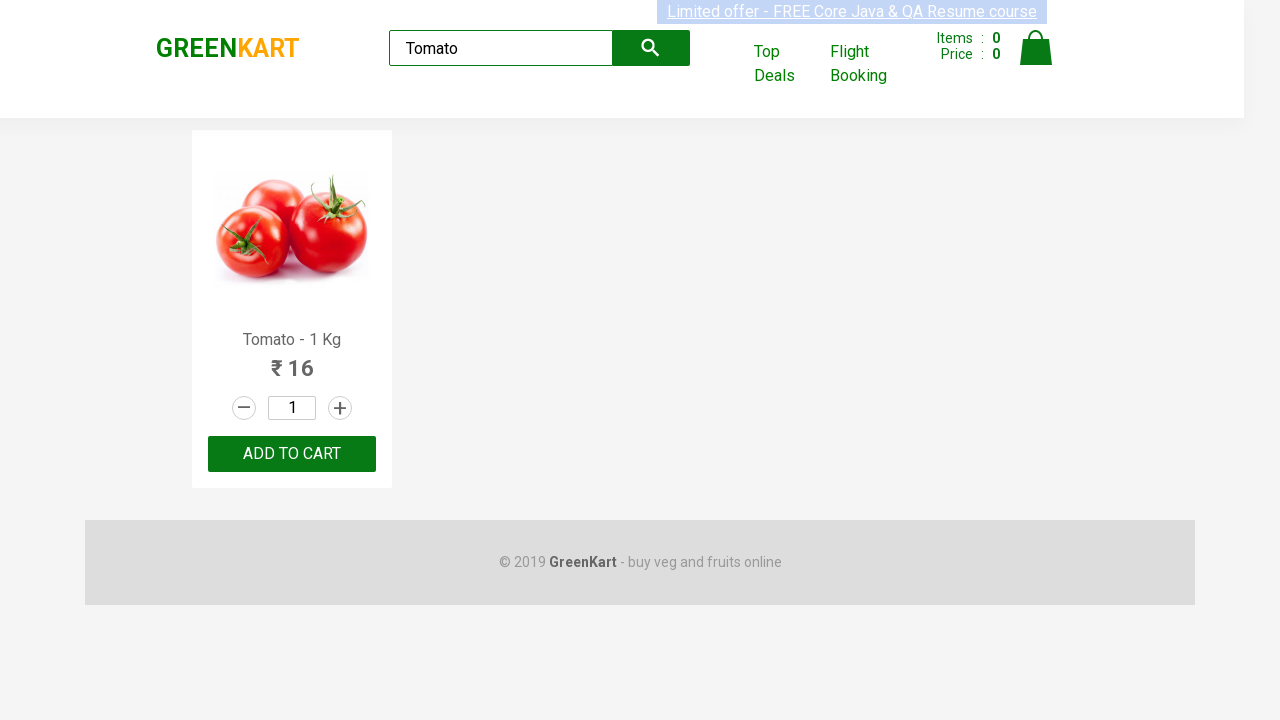

Printed extracted product name: Tomato
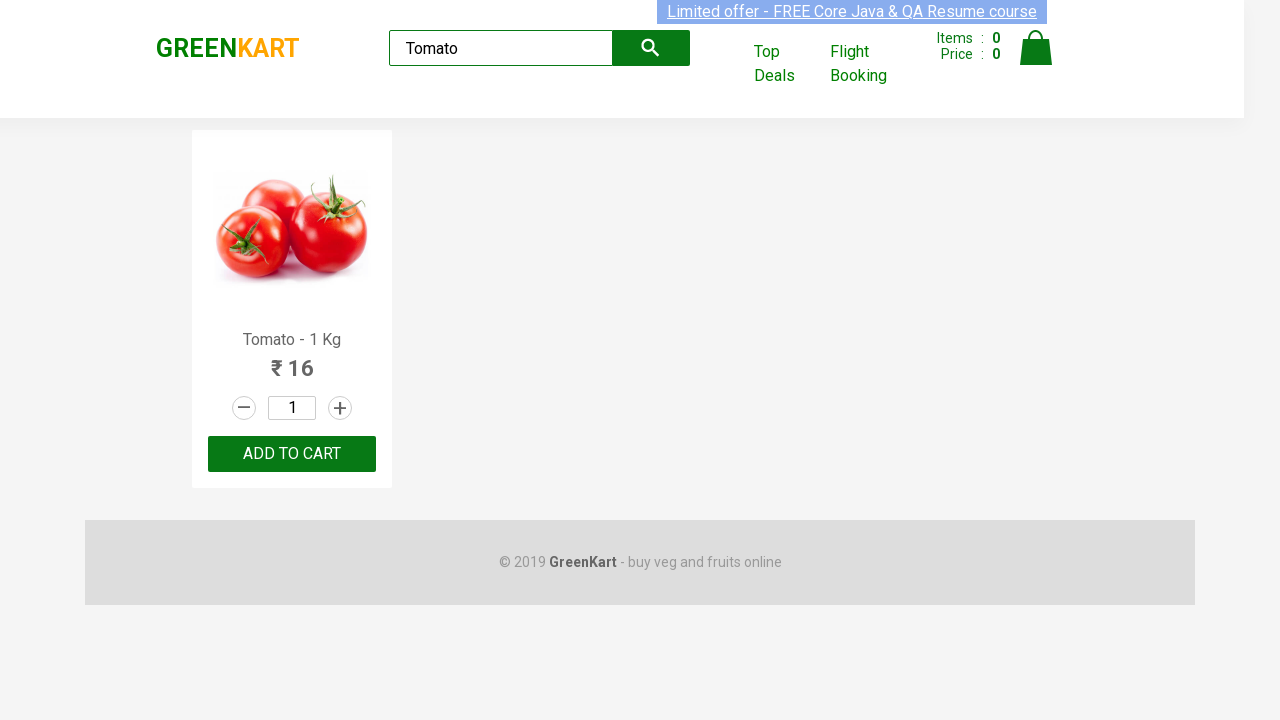

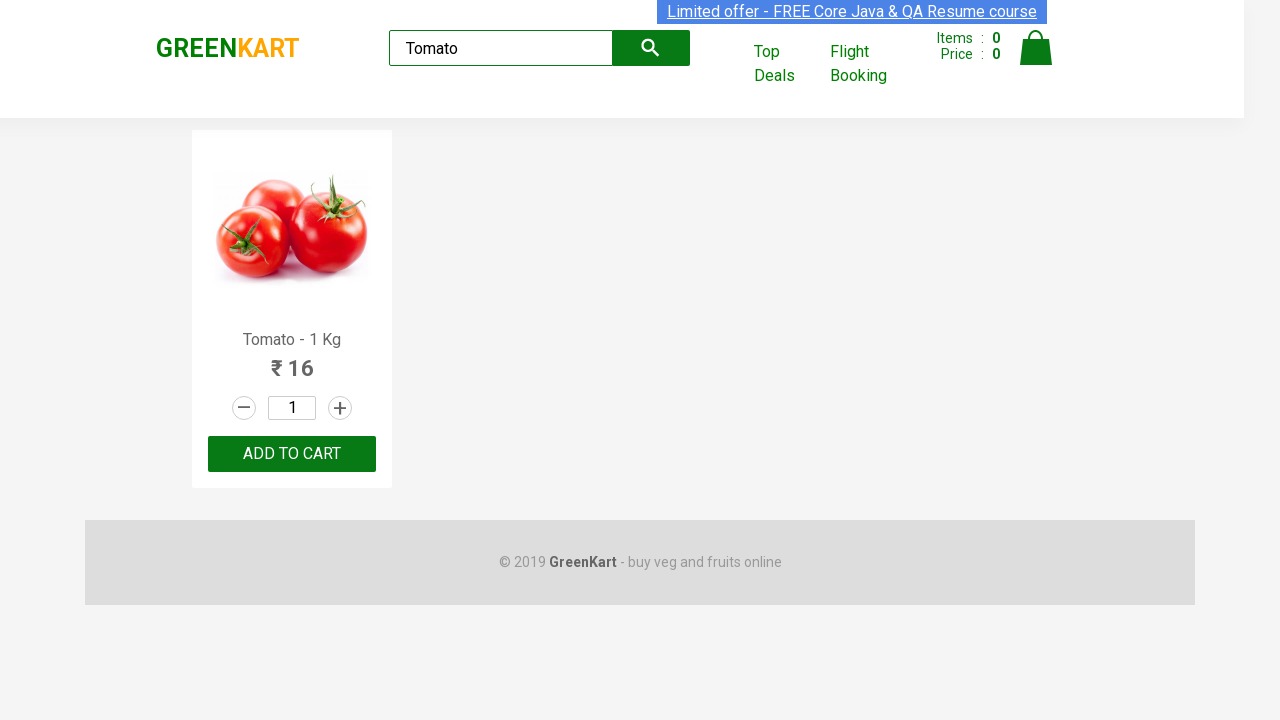